Navigates to a specific lesson step on the Stepik learning platform

Starting URL: https://stepik.org/lesson/238819/step/2?unit=211271

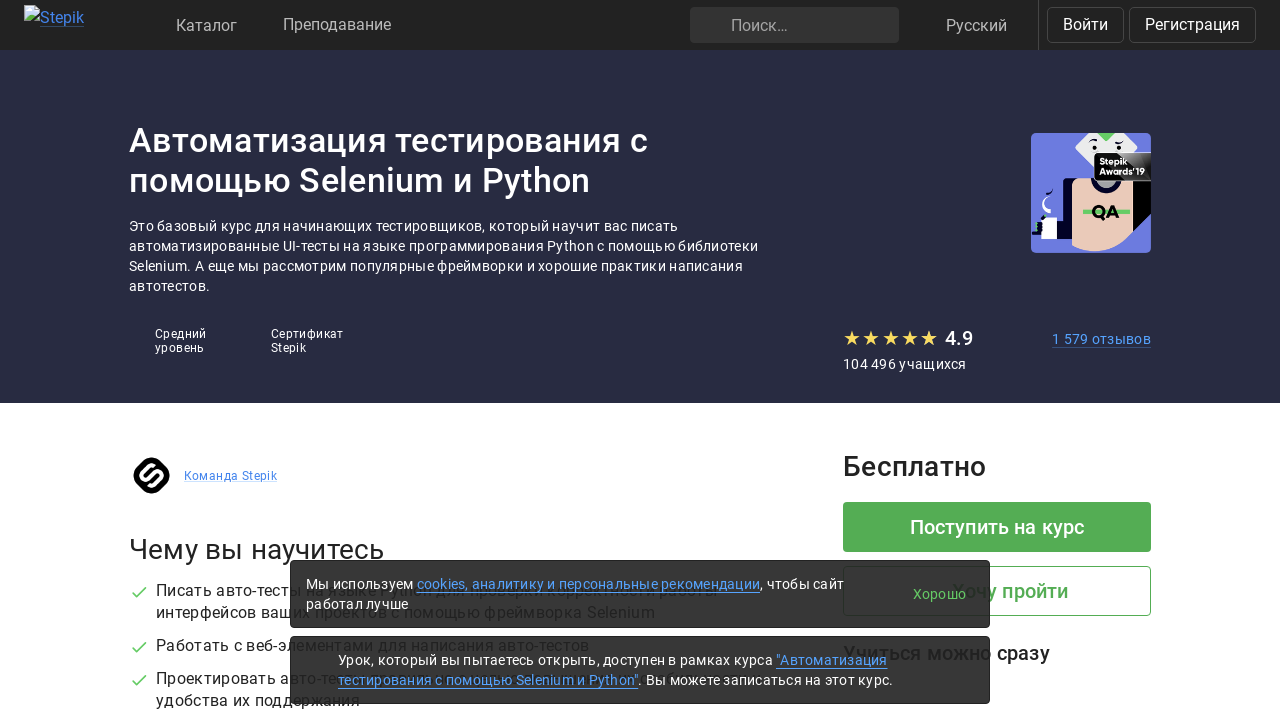

Navigated to Stepik lesson 238819, step 2 with unit 211271
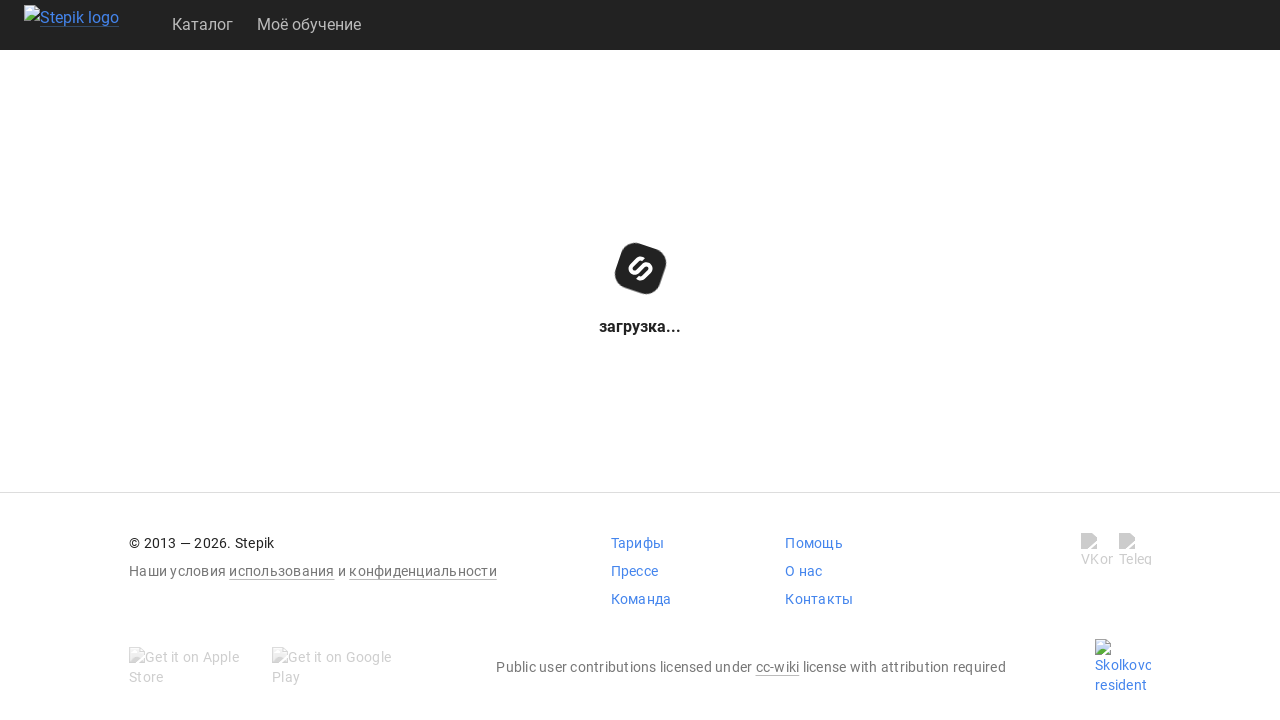

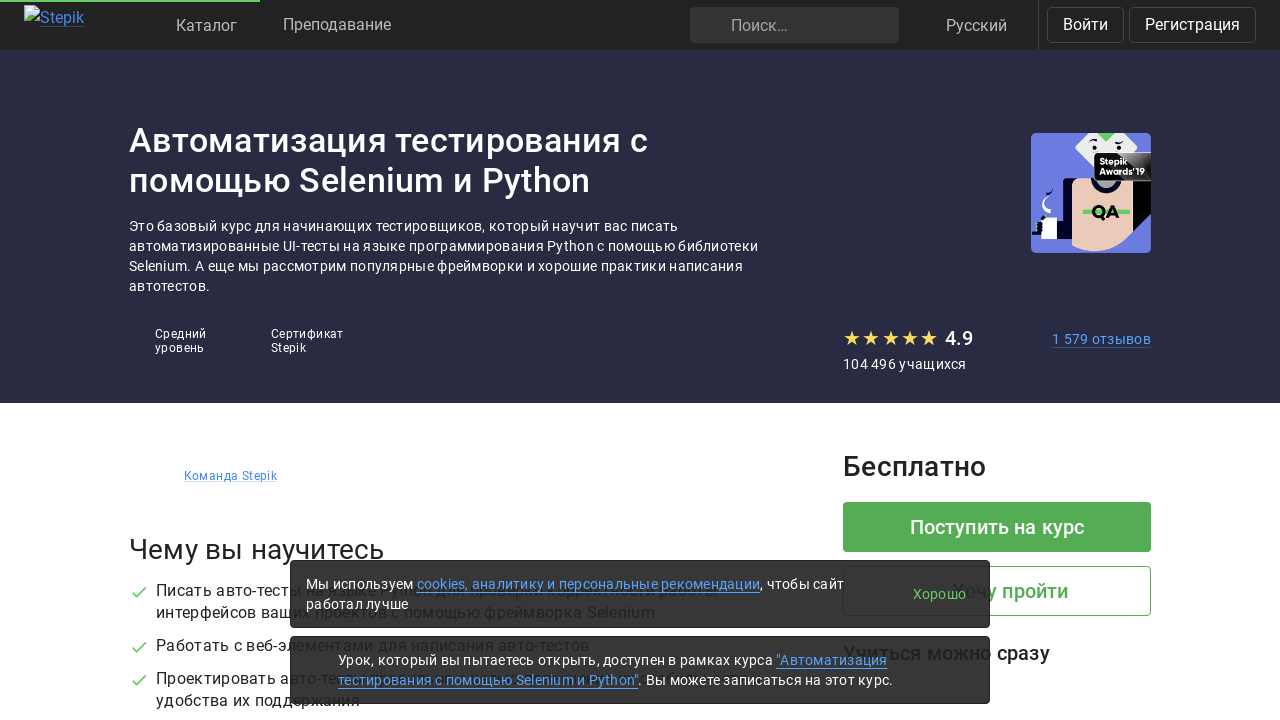